Tests registration form validation when password confirmation doesn't match the primary password

Starting URL: https://alada.vn/tai-khoan/dang-ky.html

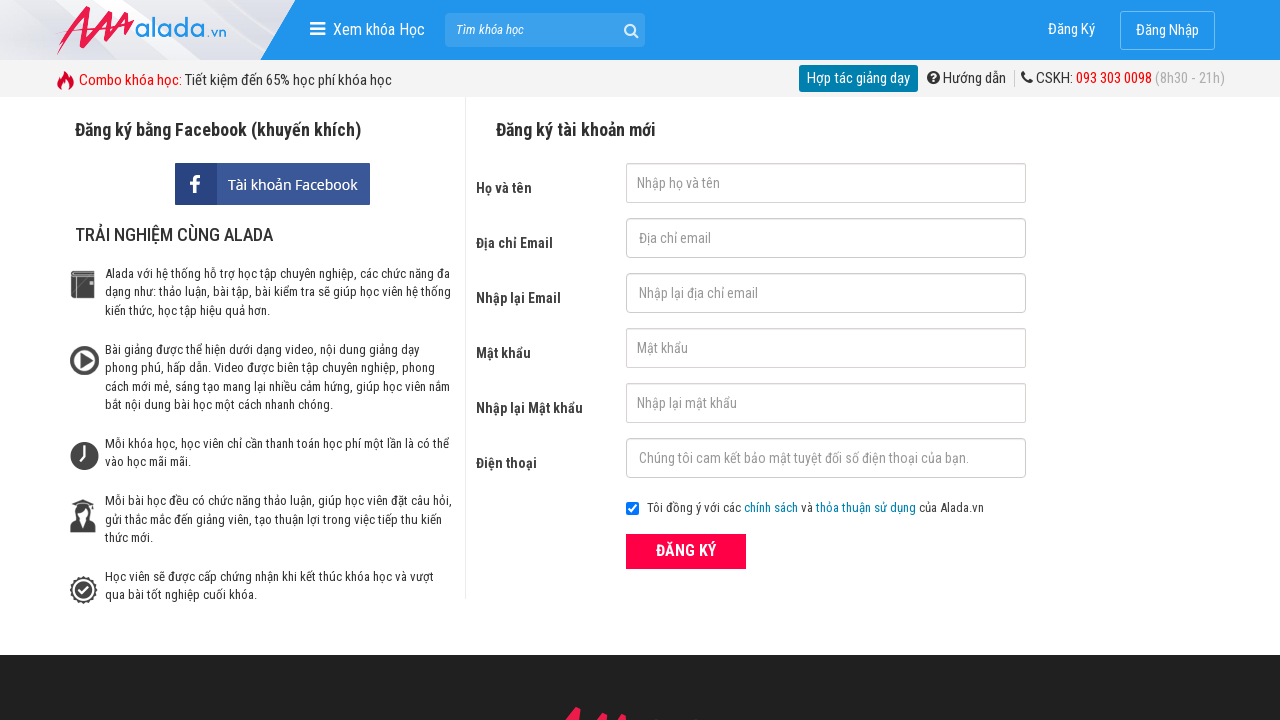

Filled first name field with 'Nguyen Van C' on #txtFirstname
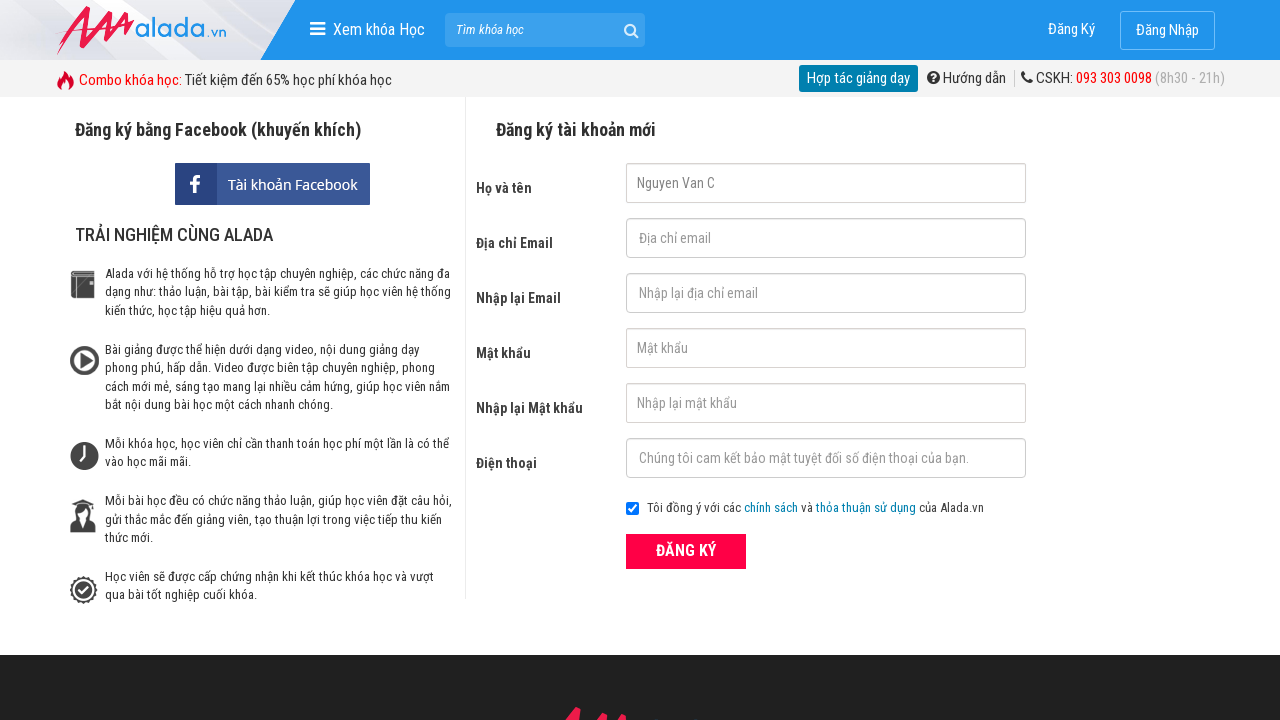

Filled email field with 'nguyenvanc@gmail.com' on #txtEmail
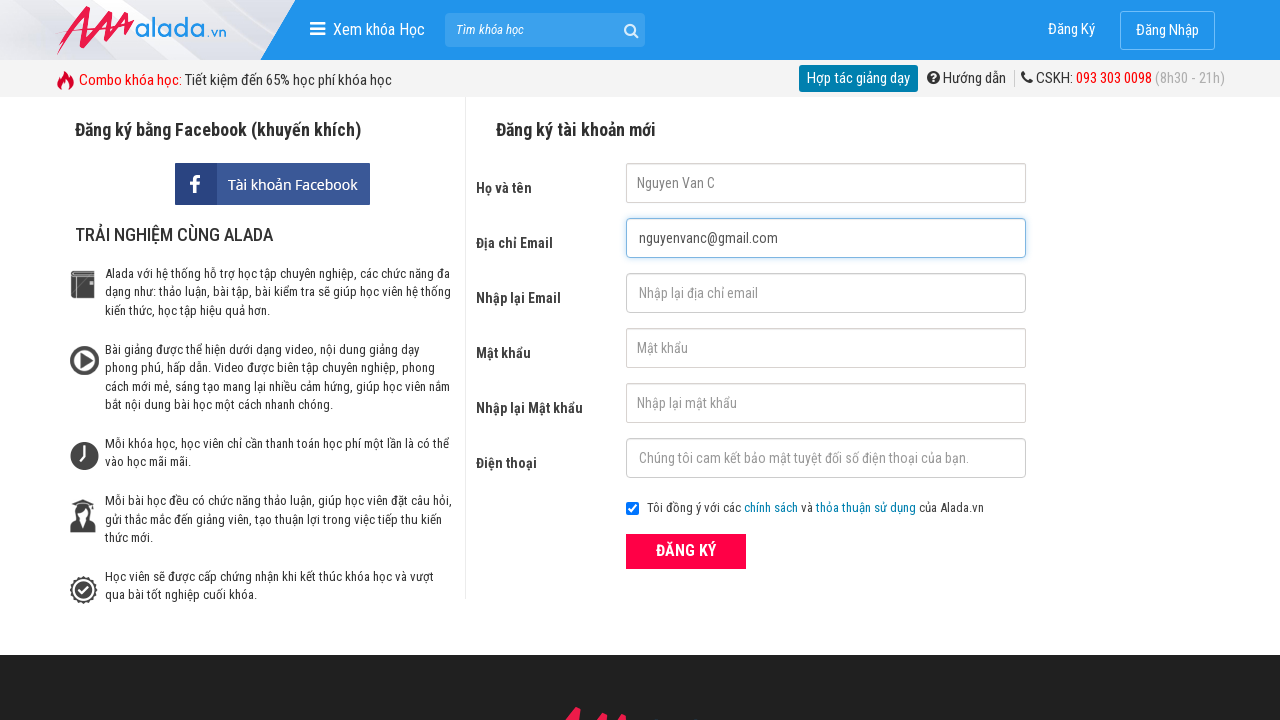

Filled email confirmation field with 'nguyenvanc@gmail.com' on #txtCEmail
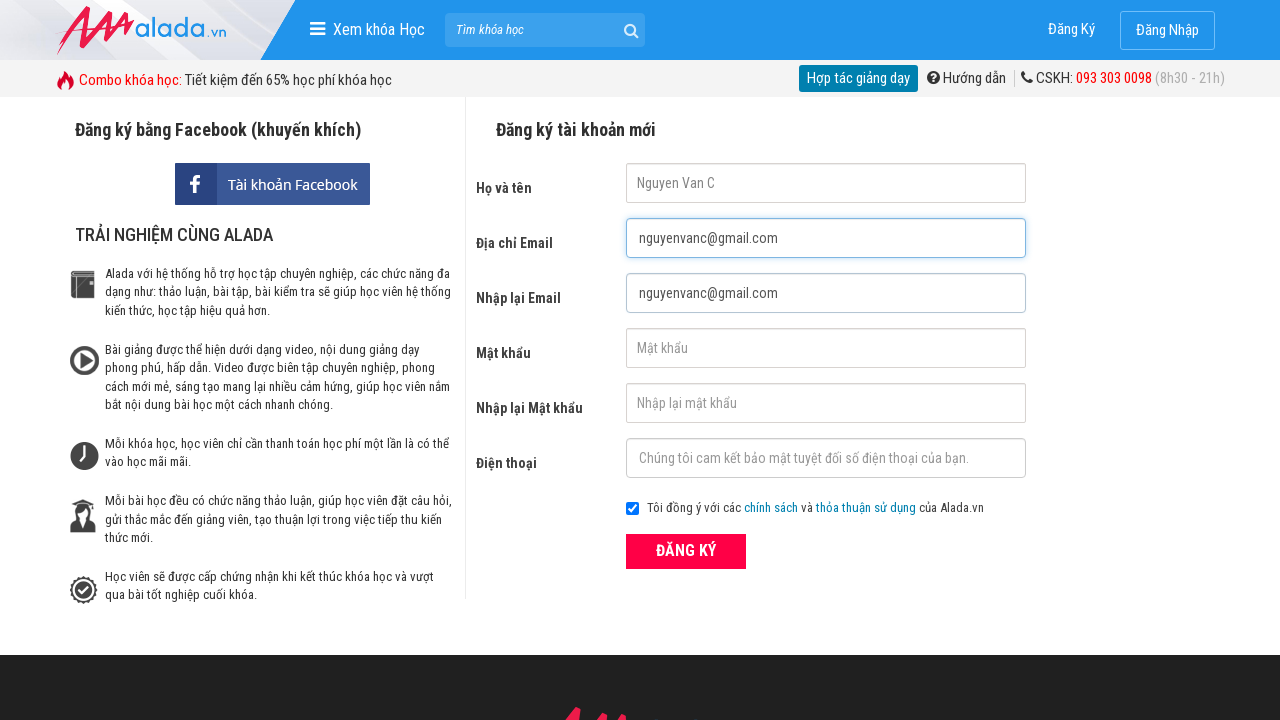

Filled password field with 'toilatoi123' on #txtPassword
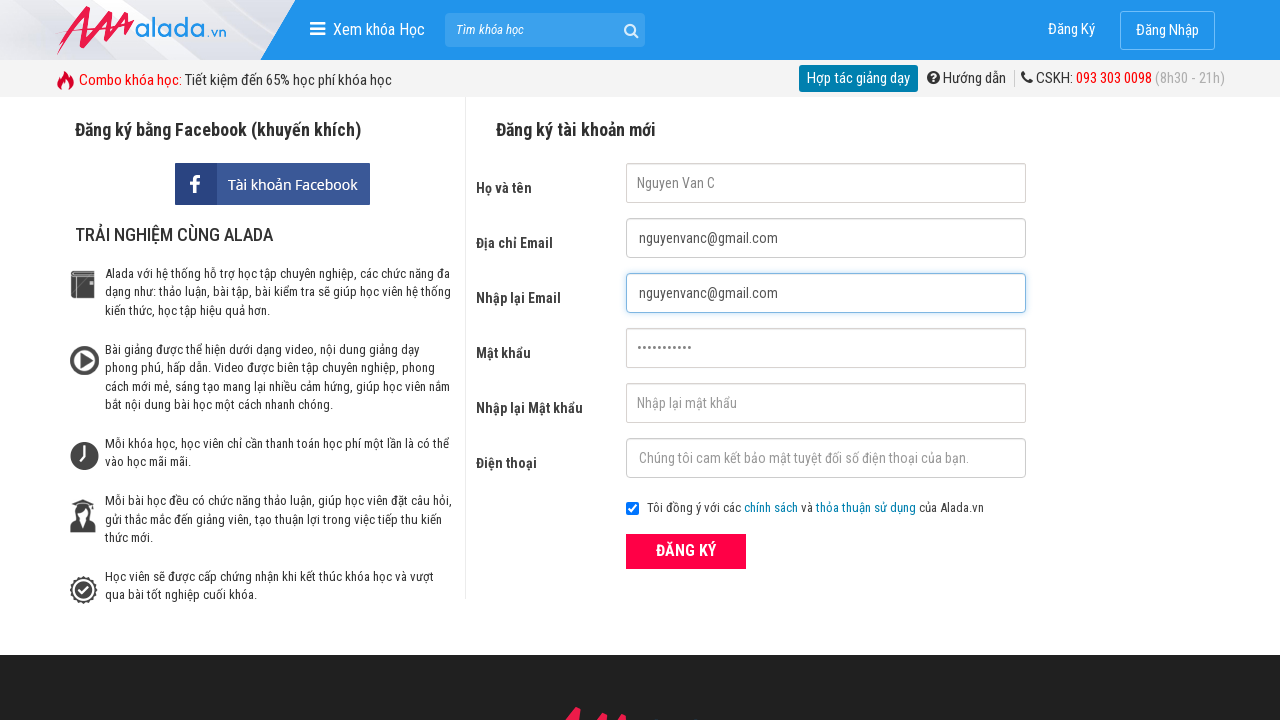

Filled password confirmation field with mismatched password '12435345453' on #txtCPassword
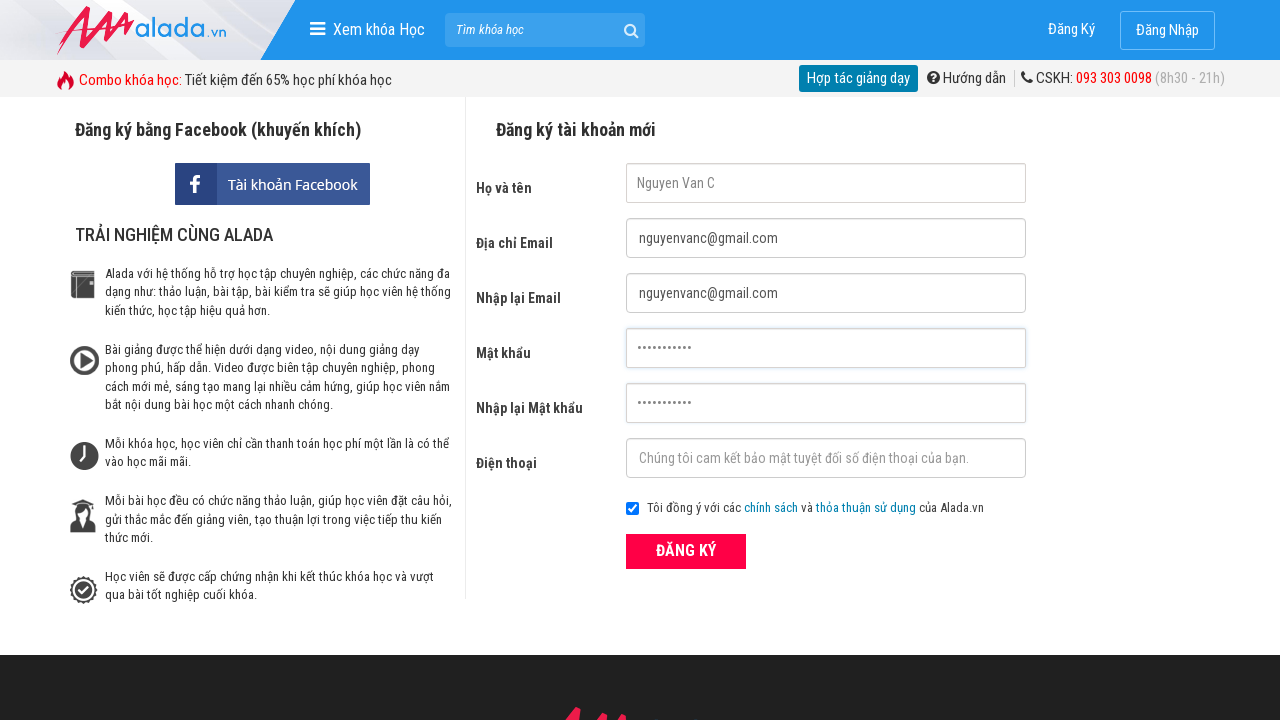

Filled phone field with '0905123456' on #txtPhone
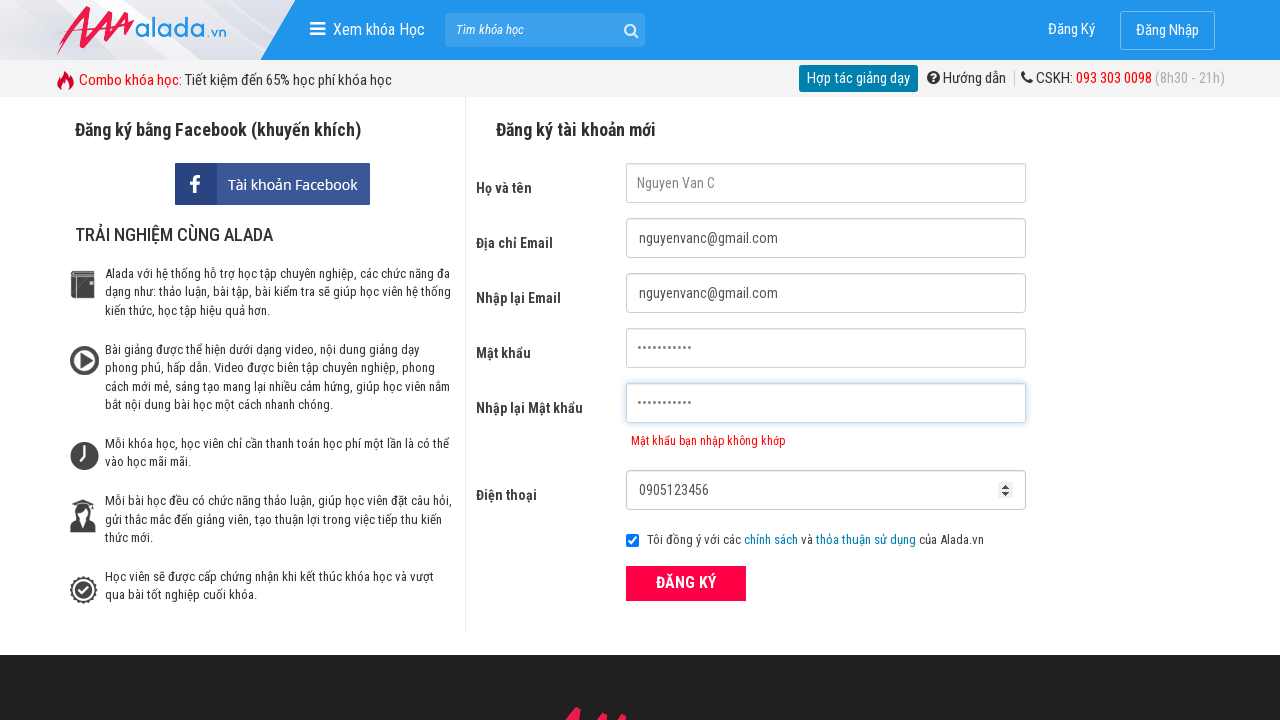

Clicked registration submit button at (686, 583) on xpath=//form[@id='frmLogin']//button
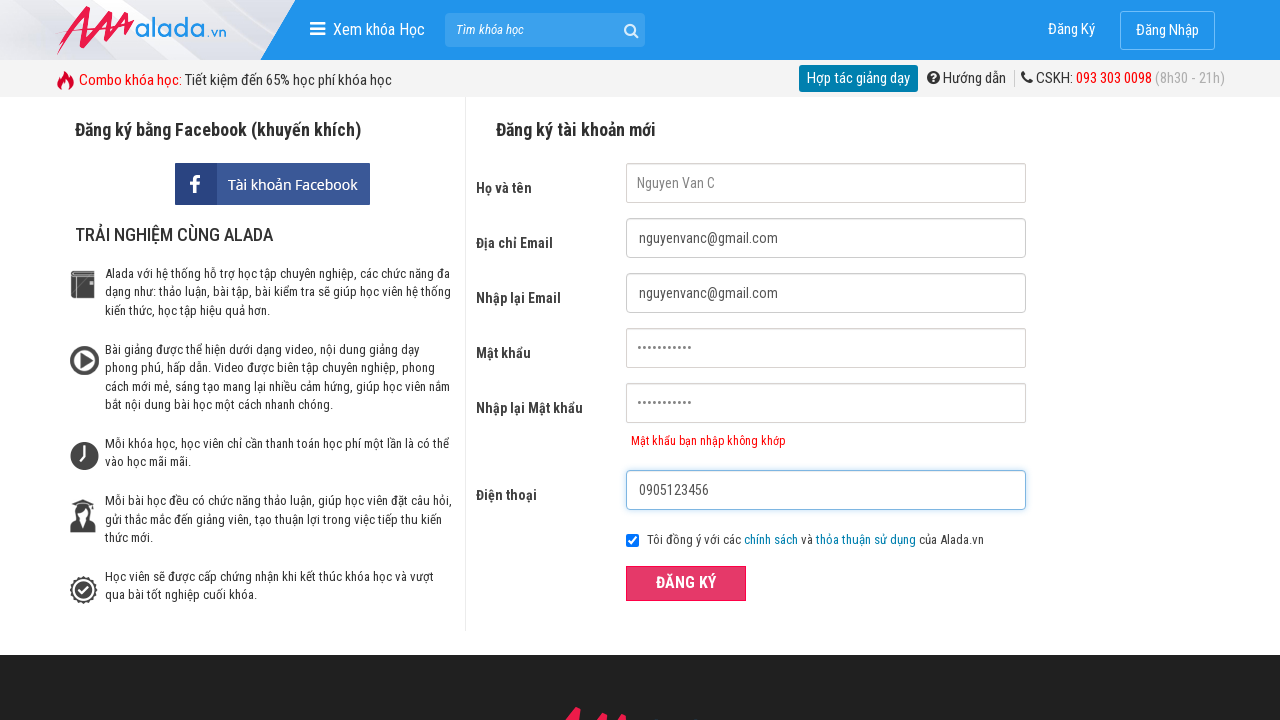

Password confirmation error message appeared
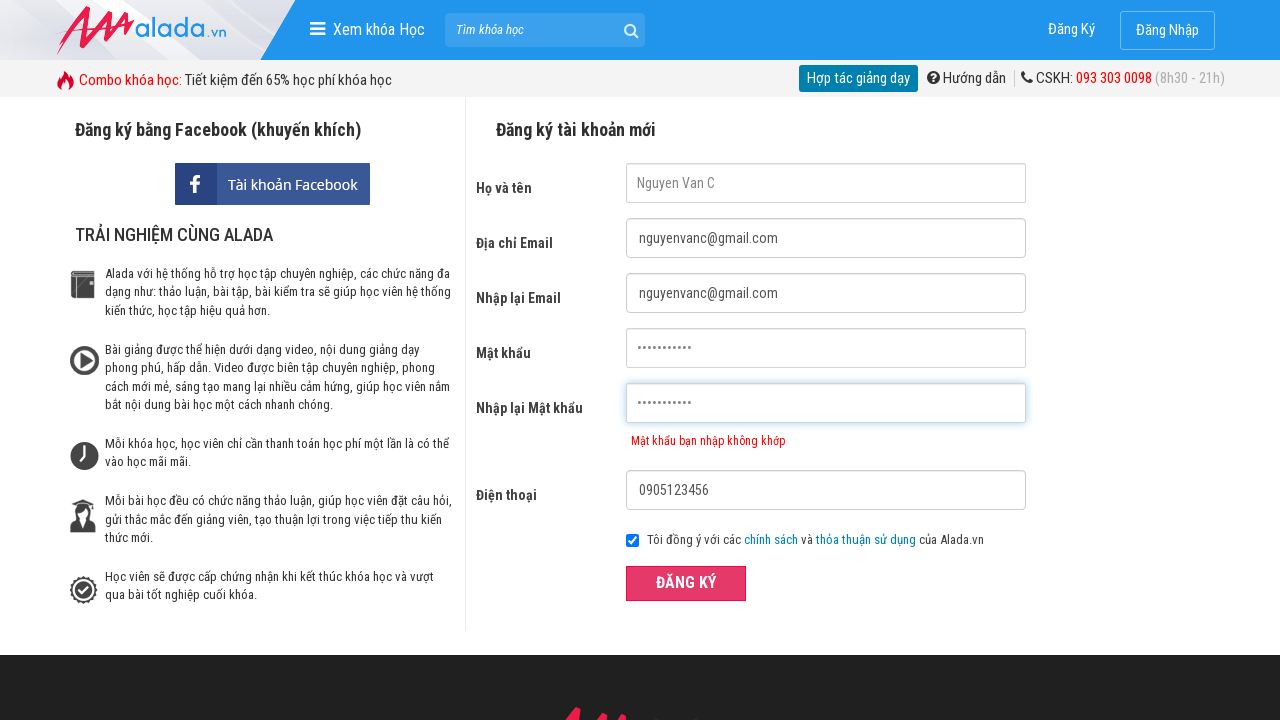

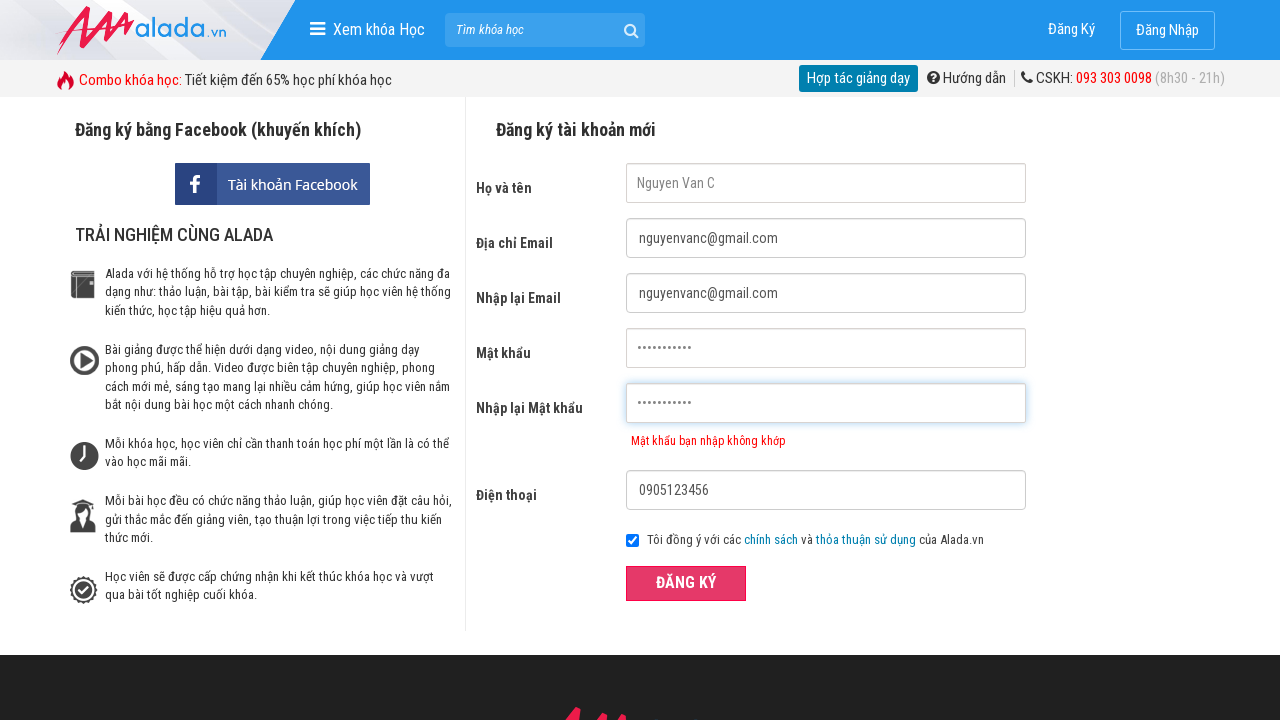